Tests the context menu functionality by right-clicking on an element and verifying alert appears

Starting URL: https://the-internet.herokuapp.com/

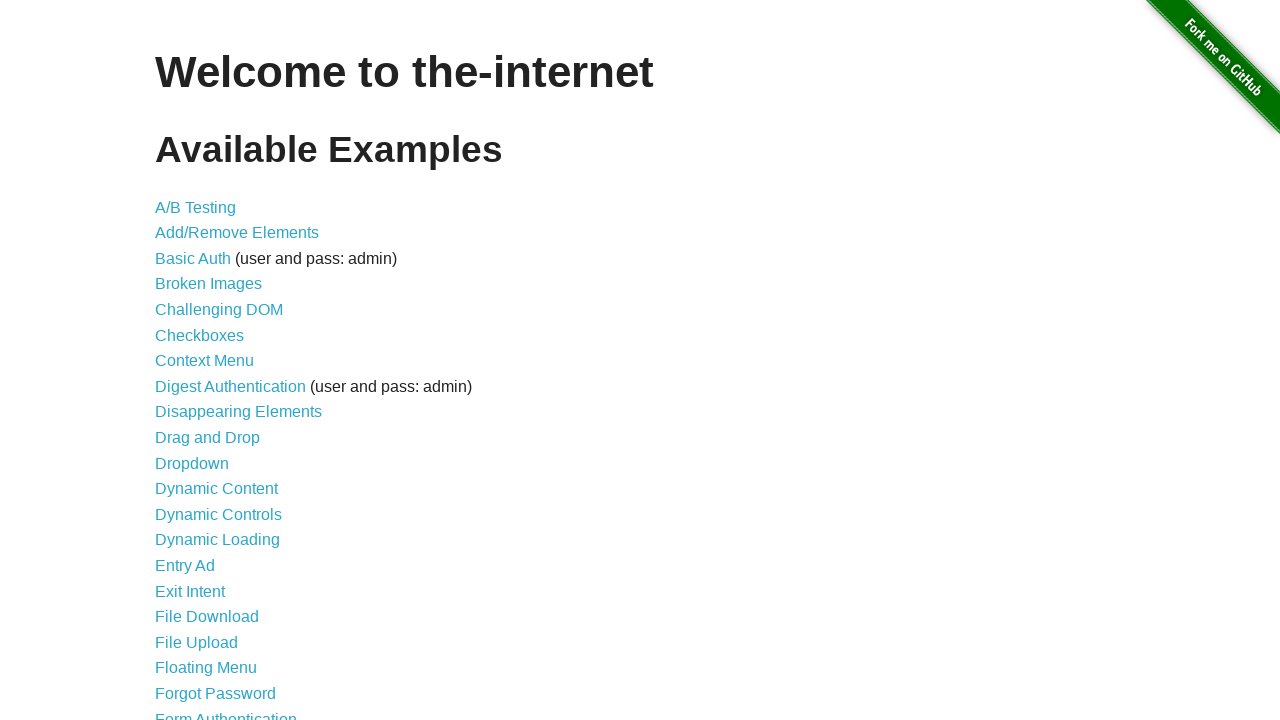

Clicked on Context Menu link at (204, 361) on a:has-text('Context Menu')
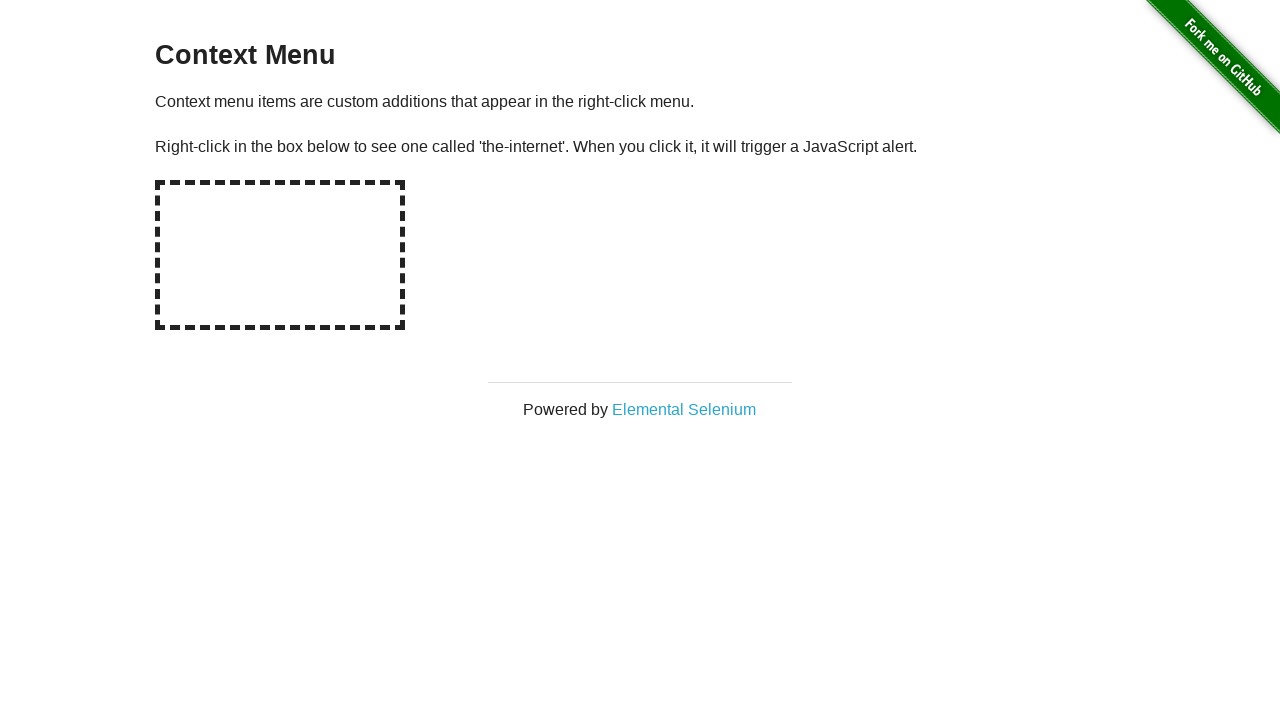

Right-clicked on hot-spot element at (280, 255) on #hot-spot
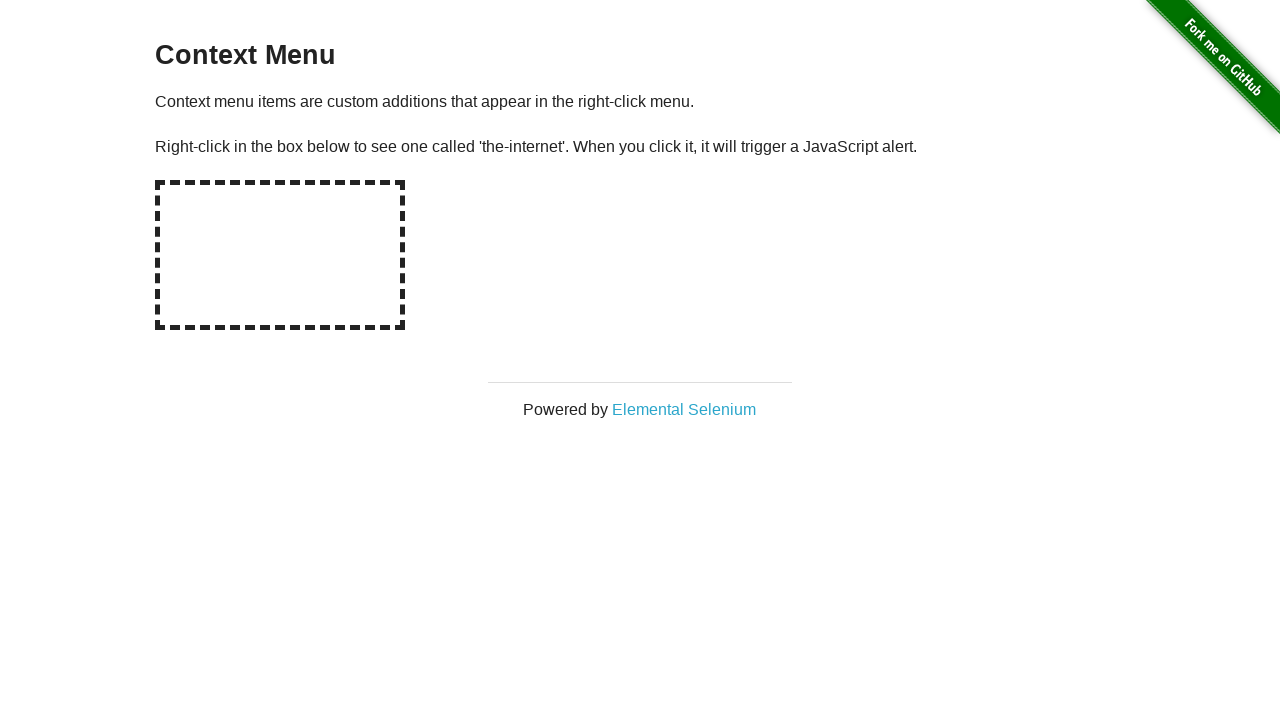

Alert dialog accepted
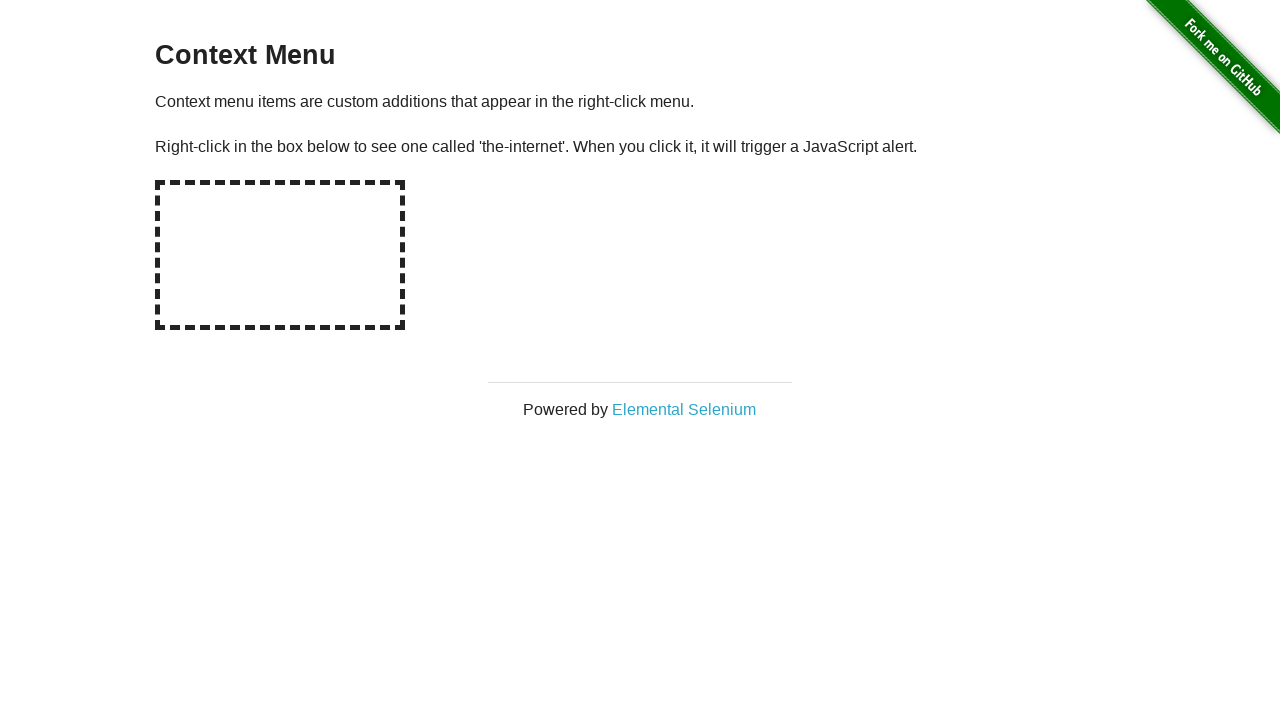

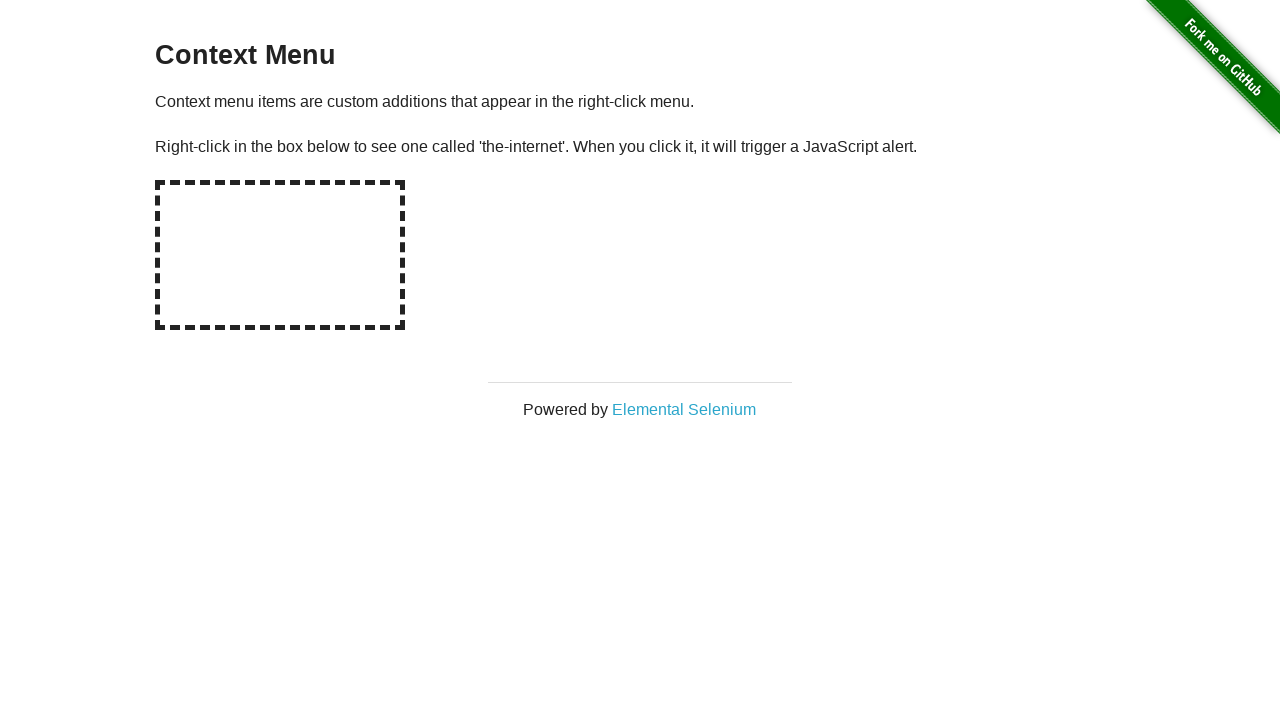